Tests login form validation by submitting empty username and password fields, then verifying the appropriate error message is displayed

Starting URL: https://www.saucedemo.com/

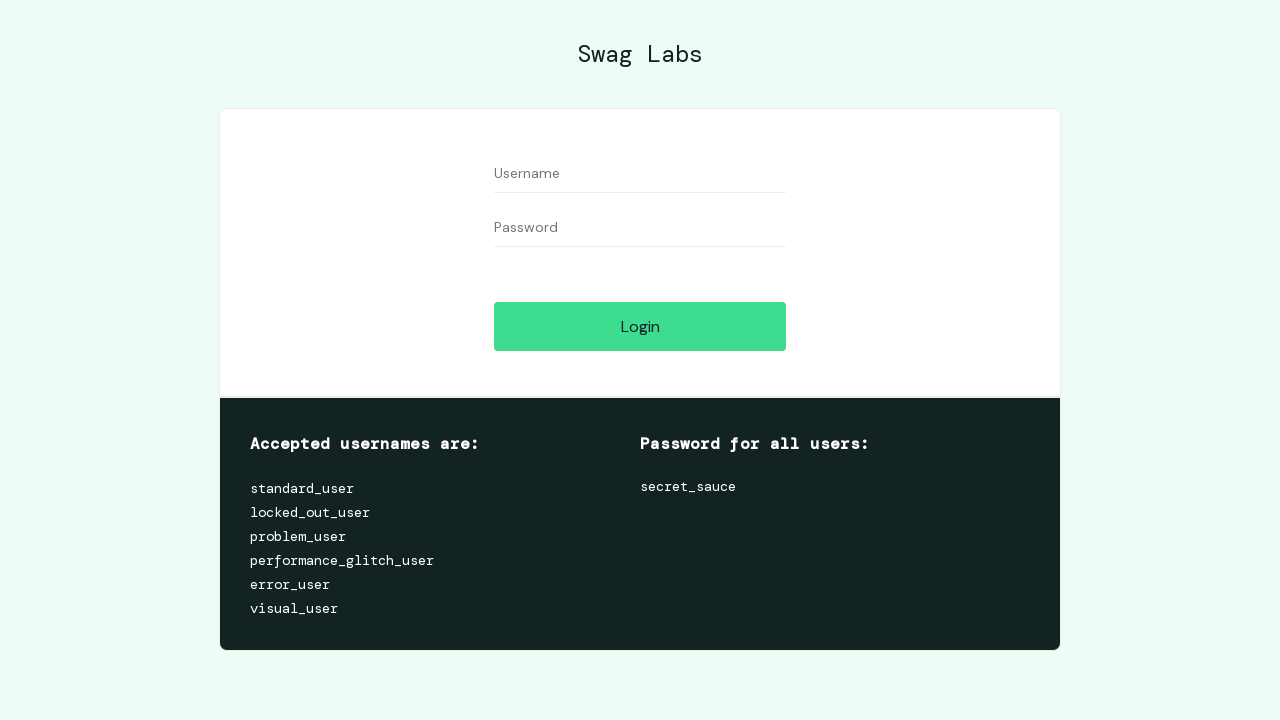

Left username field empty on #user-name
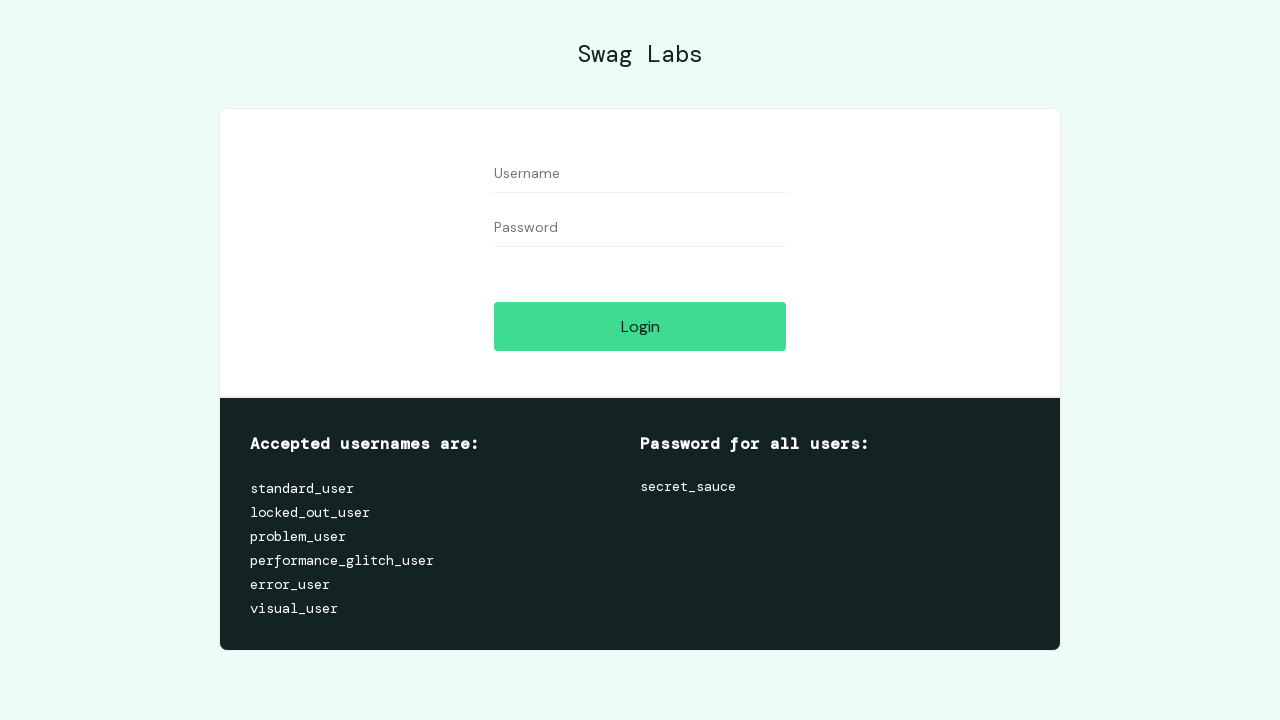

Left password field empty on #password
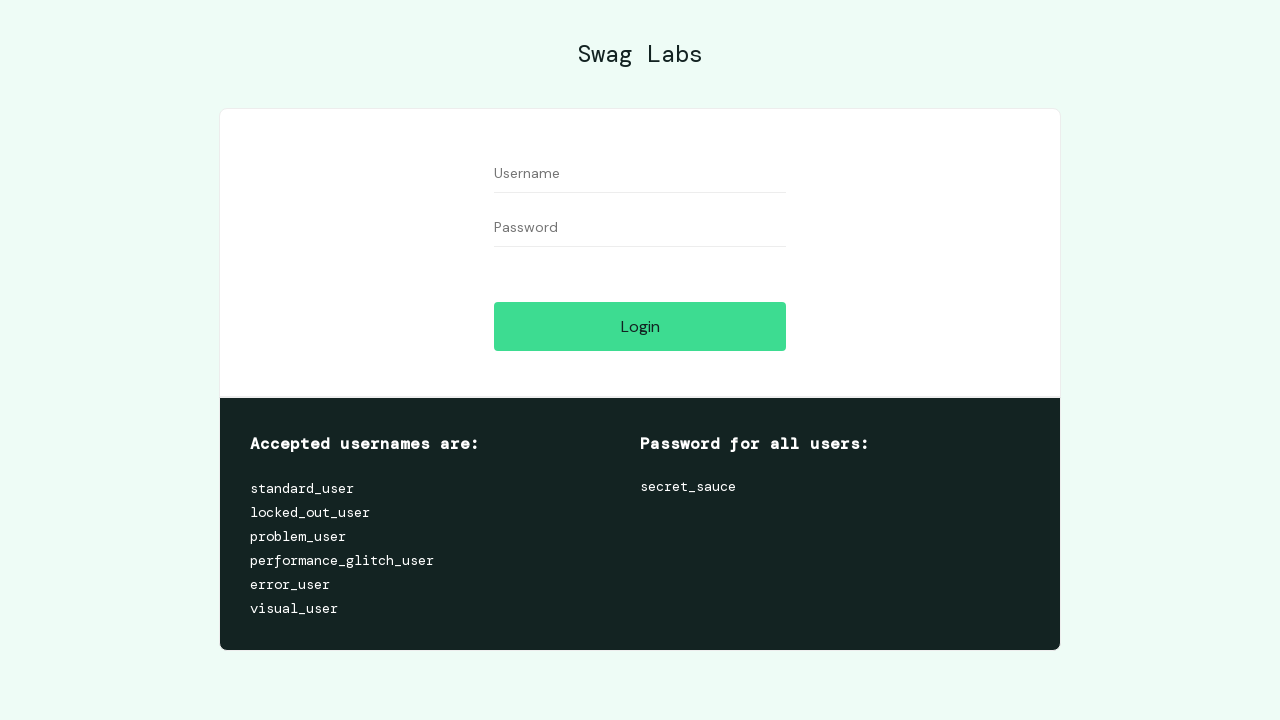

Clicked login button with empty credentials at (640, 326) on #login-button
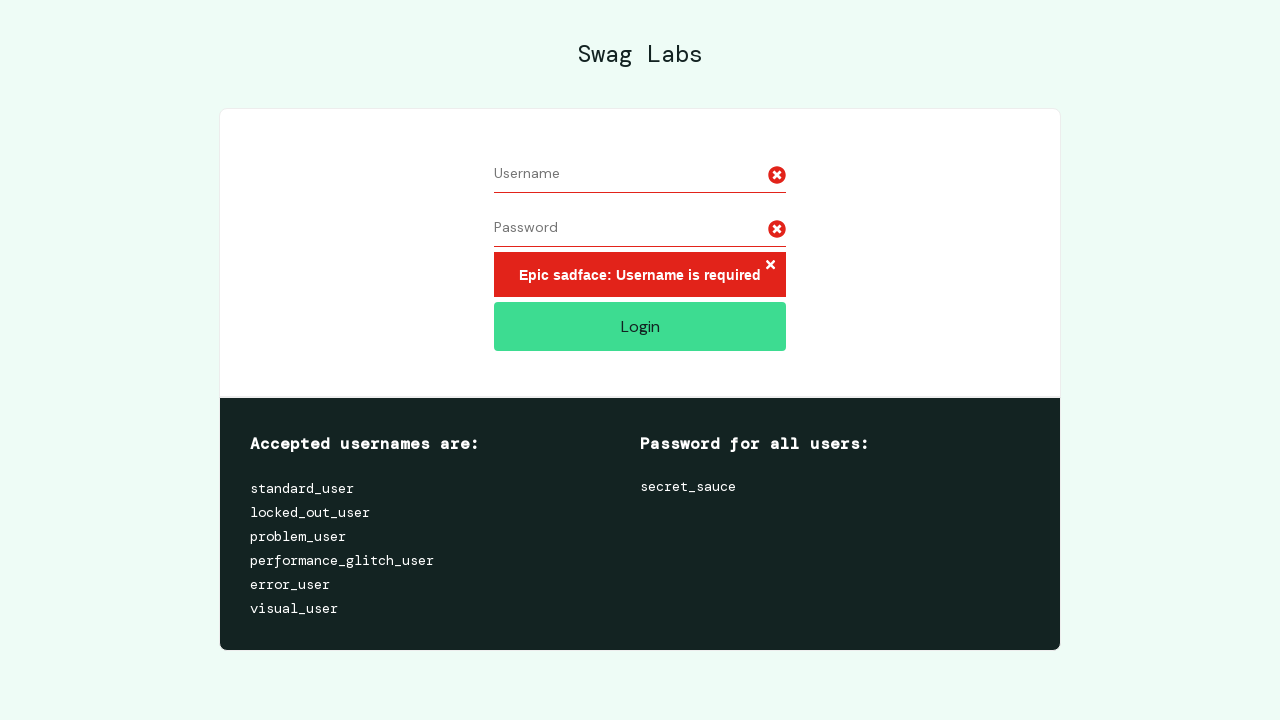

Error message displayed for empty username and password
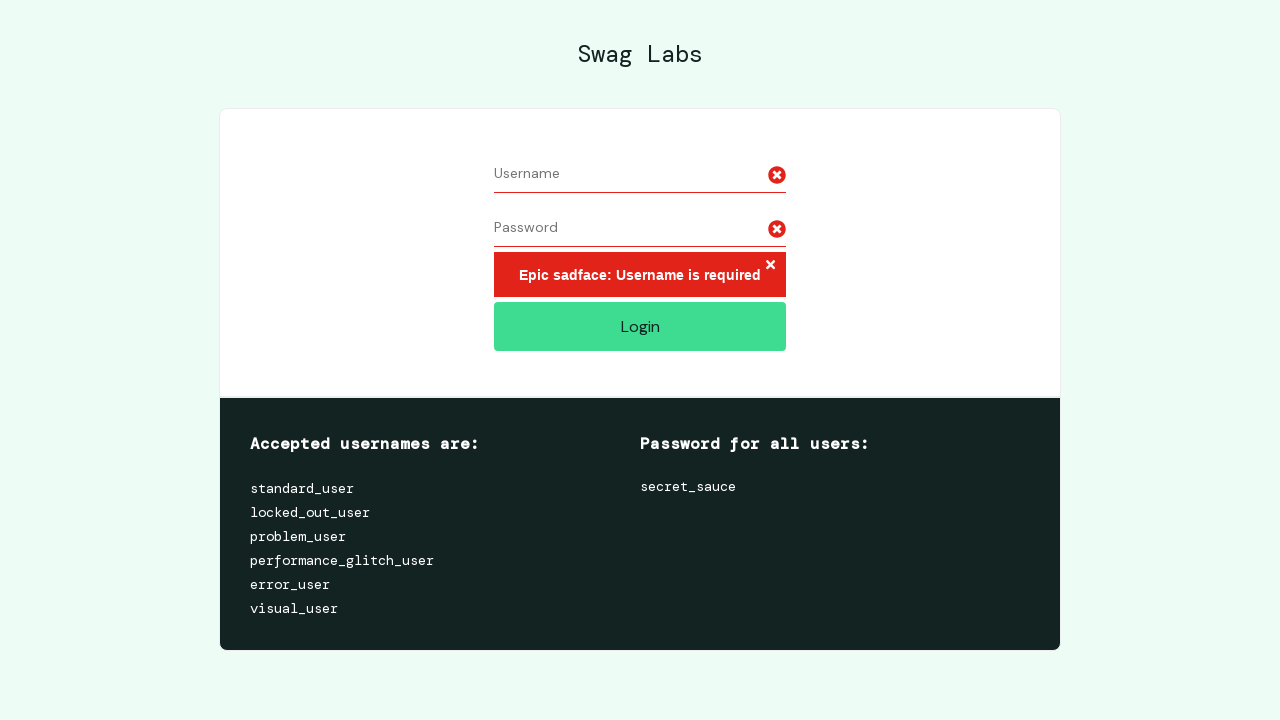

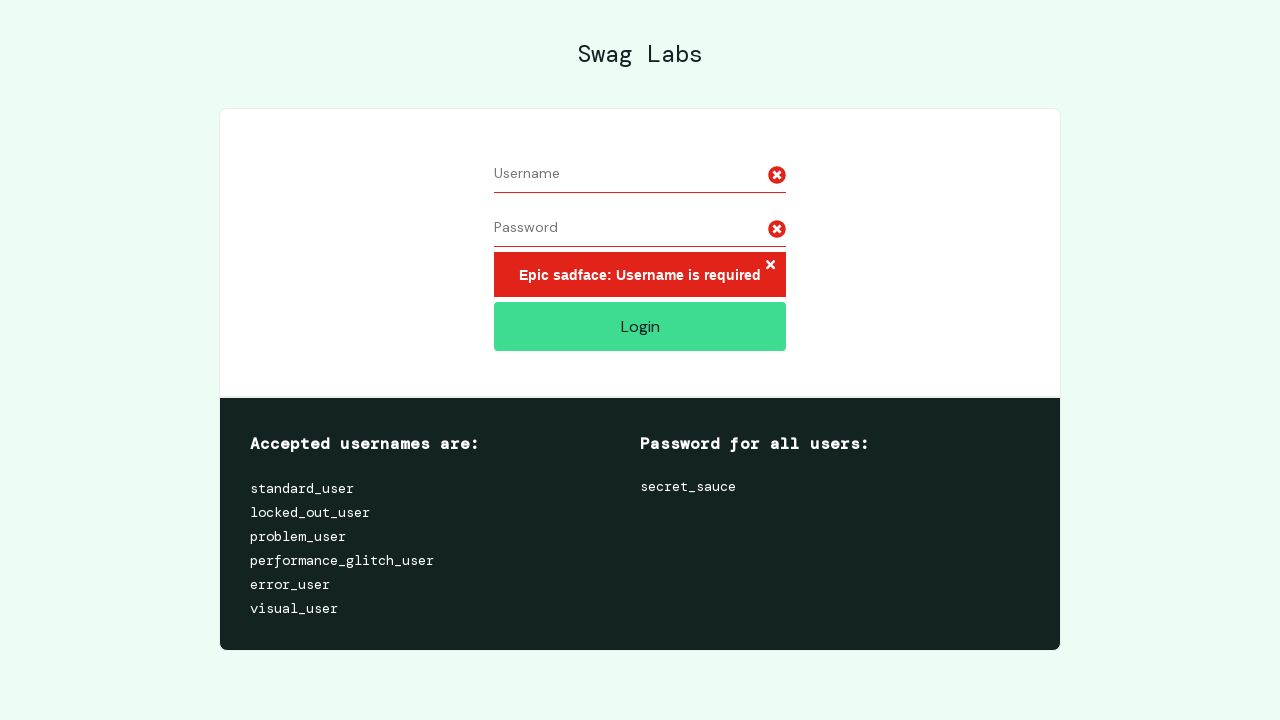